Tests interaction with Shadow DOM elements by filling a field, generating content, and copying it, then navigates to another site to test a Shadow DOM input.

Starting URL: http://www.uitestingplayground.com/shadowdom

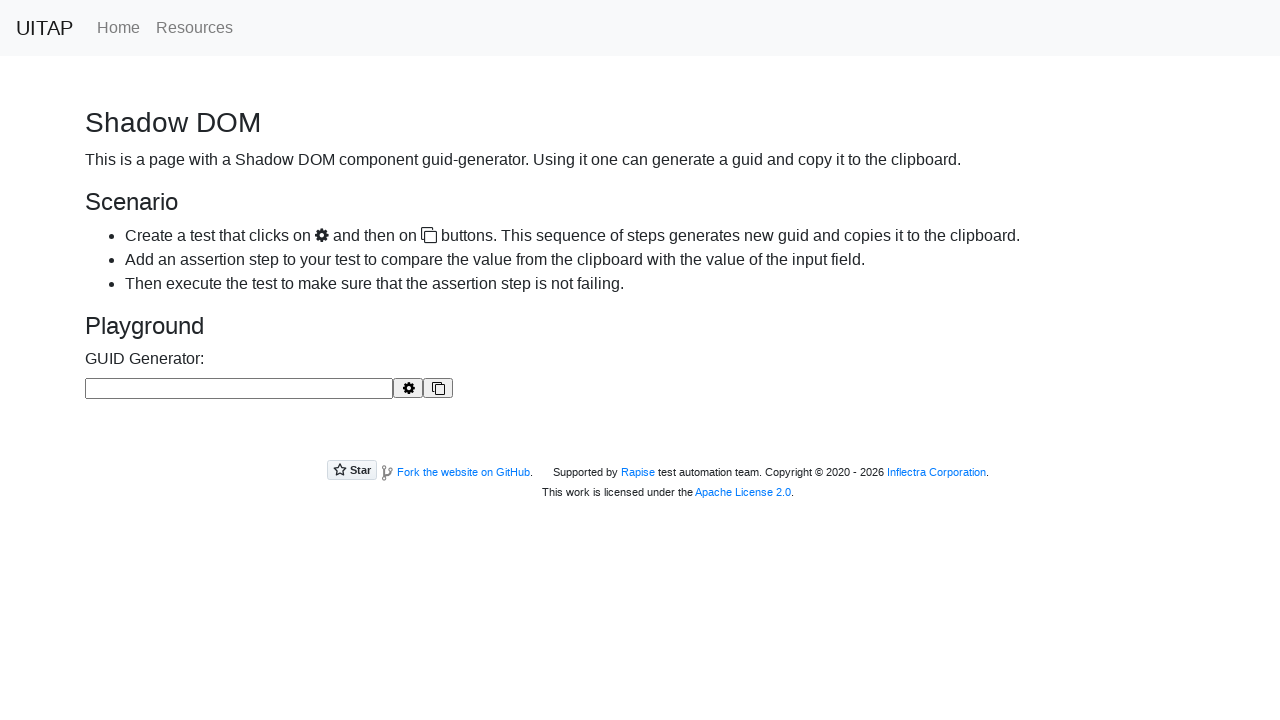

Filled edit field in Shadow DOM with '1234567890' on guid-generator .edit-field
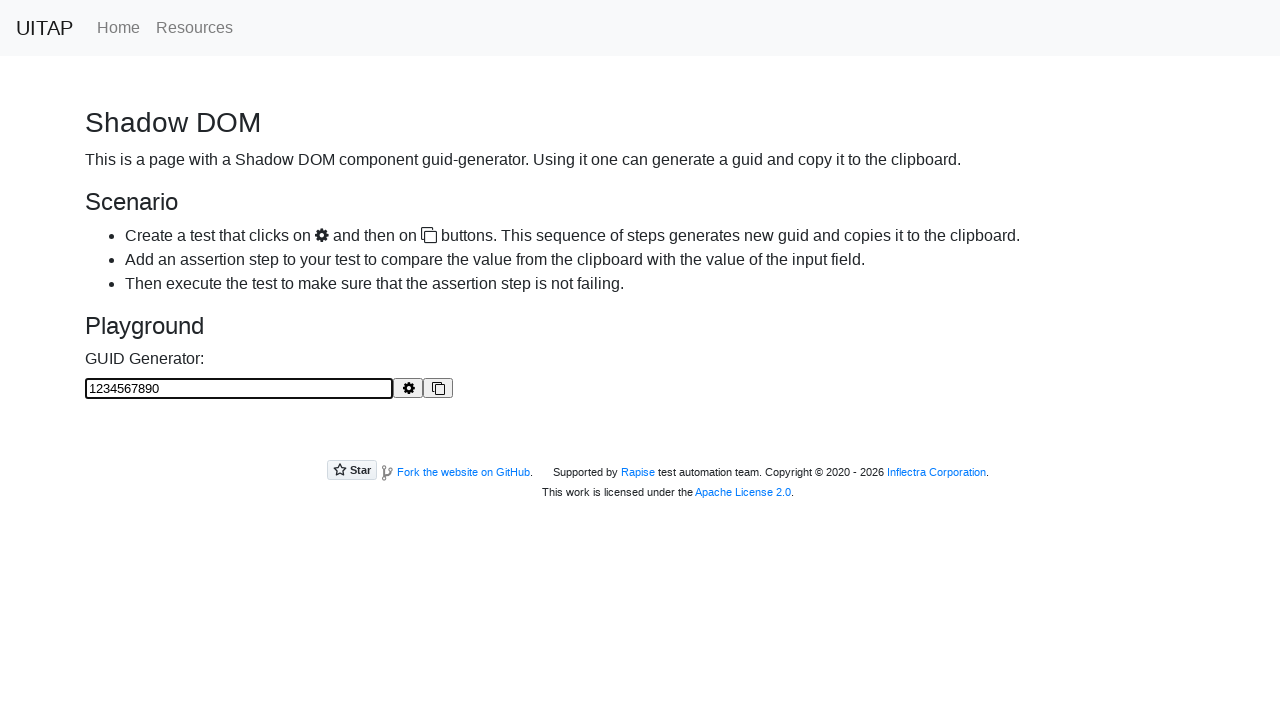

Clicked generate button to create GUID at (408, 388) on guid-generator .button-generate
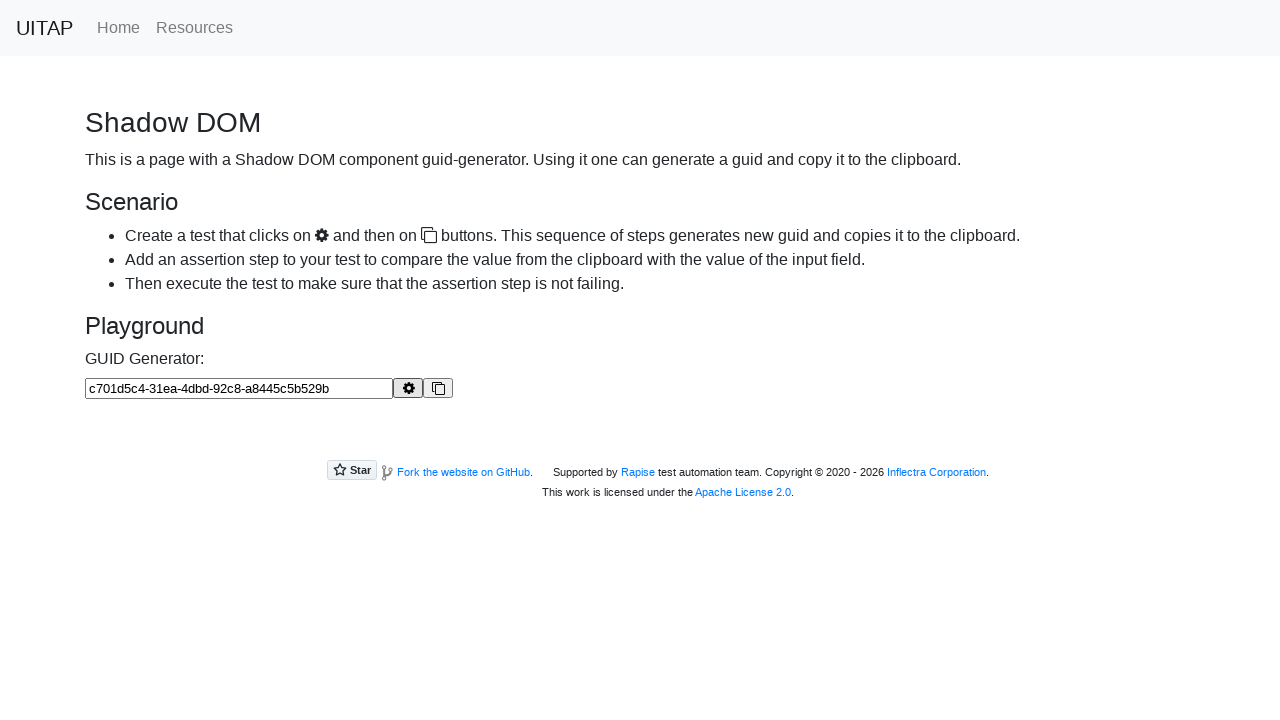

Clicked copy button to copy generated content at (438, 388) on guid-generator .button-copy
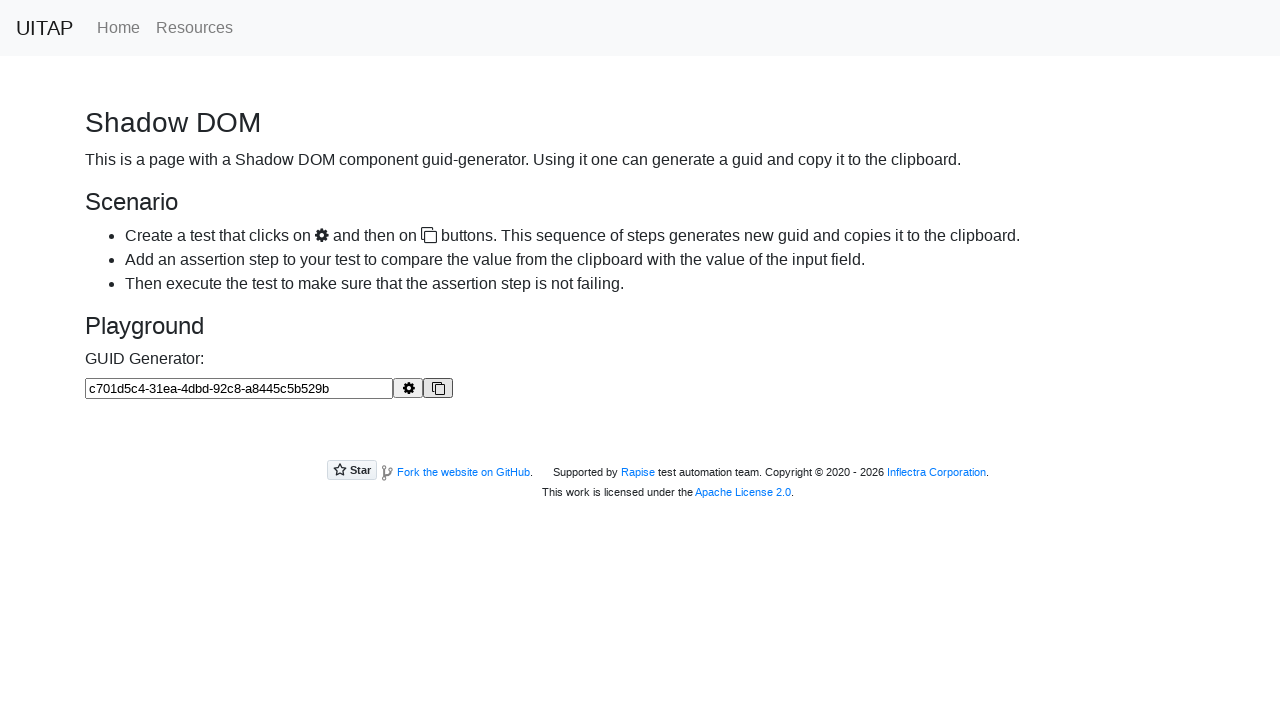

Navigated to books PWA site with Shadow DOM
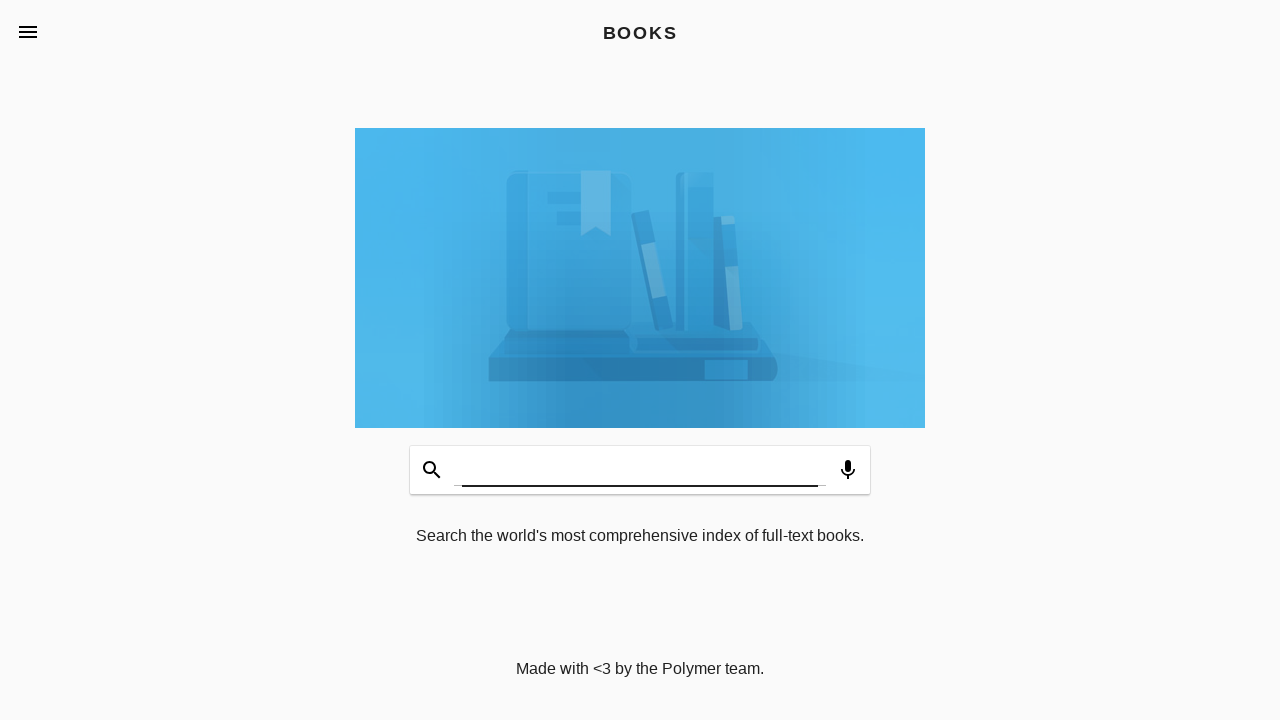

Filled search input in book-app Shadow DOM with 'AutomationTester2024' on book-app[apptitle='BOOKS'] #input
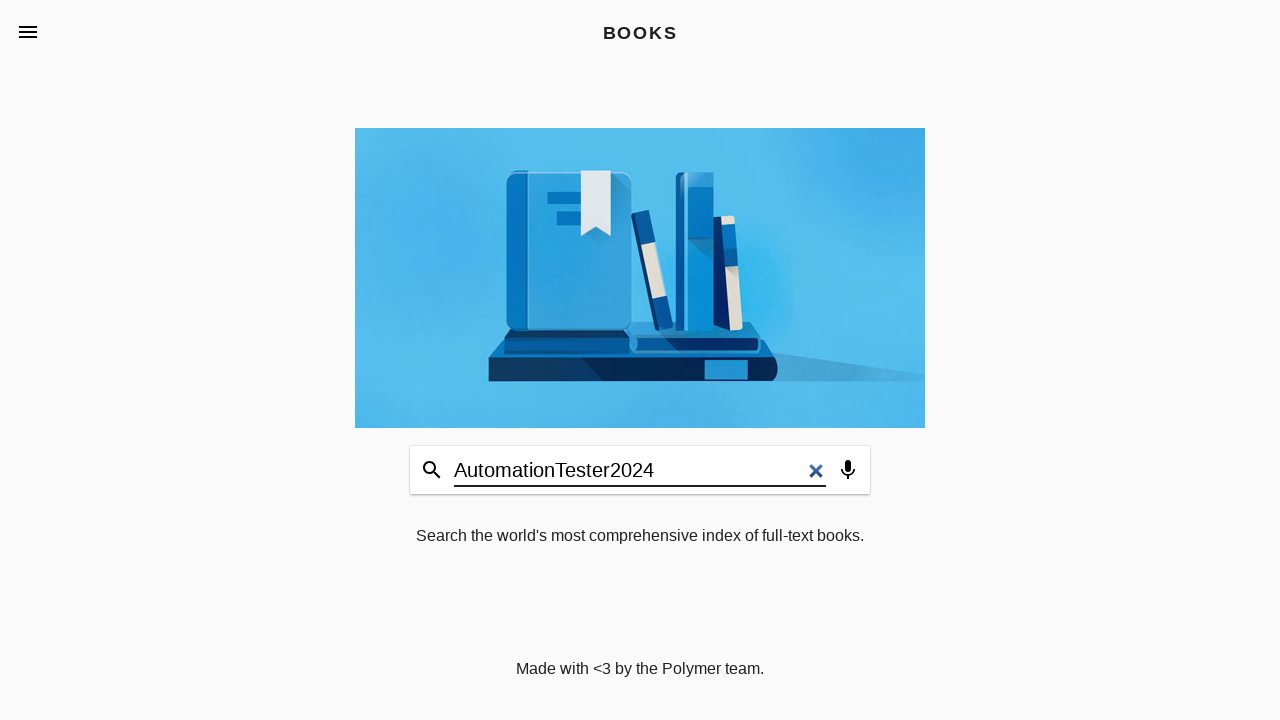

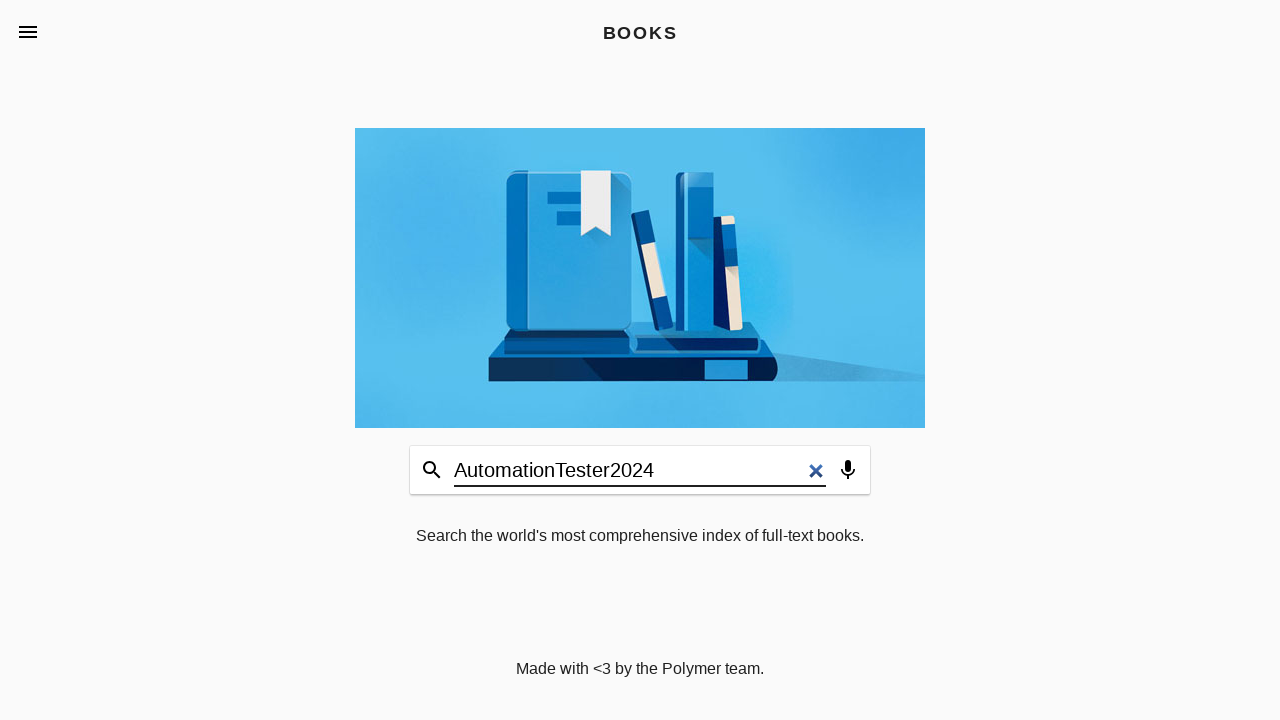